Navigates to the tus.io demo page and scrolls to the HTTP Traffic section

Starting URL: https://tus.io/demo.html

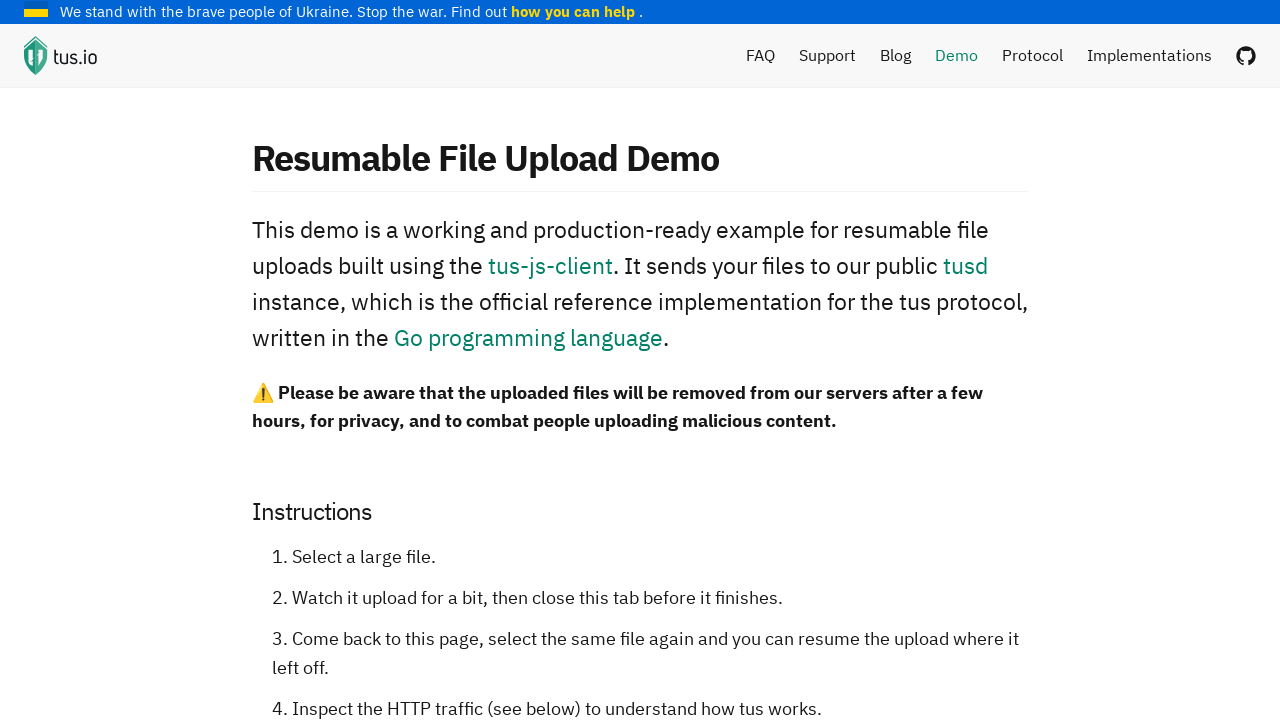

Navigated to tus.io demo page
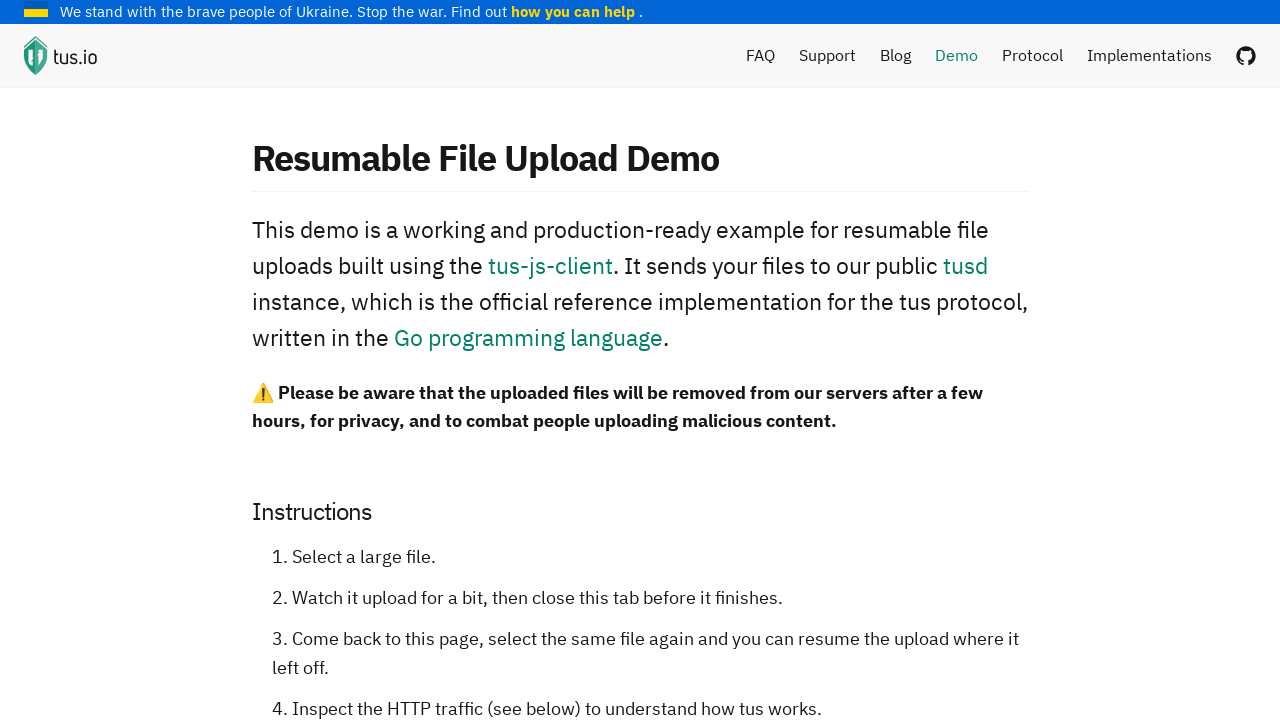

Located HTTP Traffic element
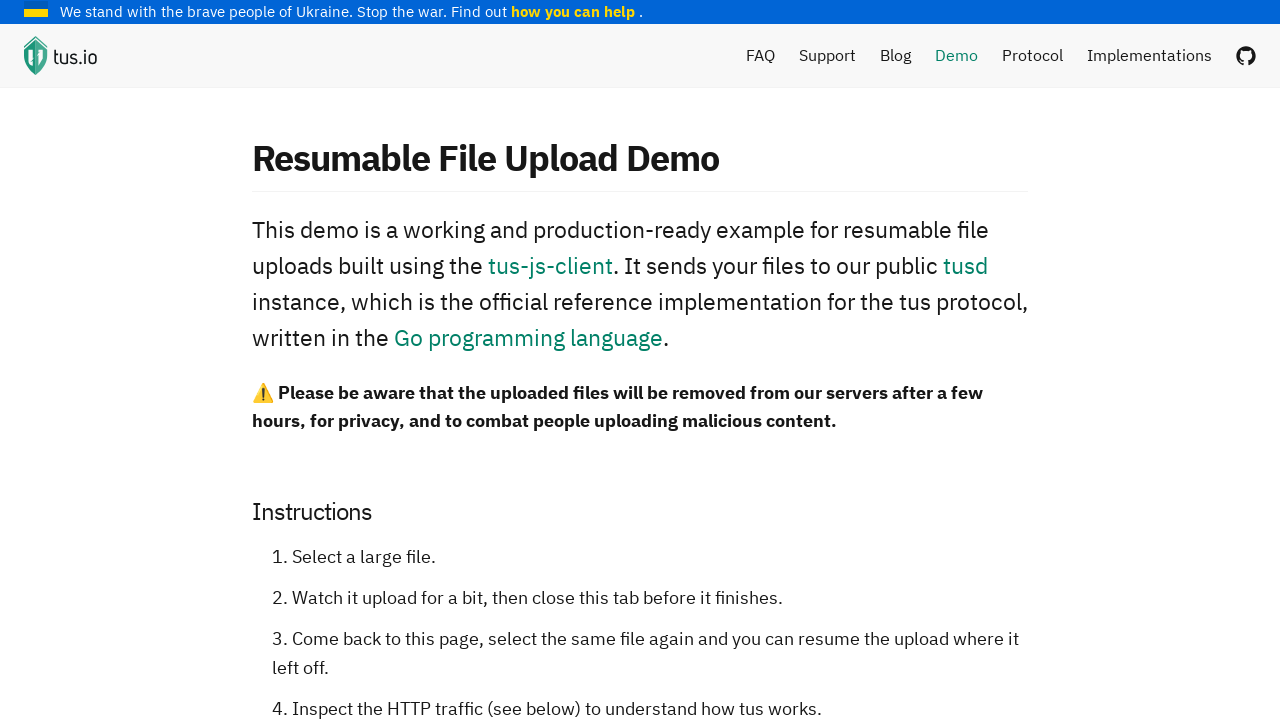

Scrolled to HTTP Traffic section
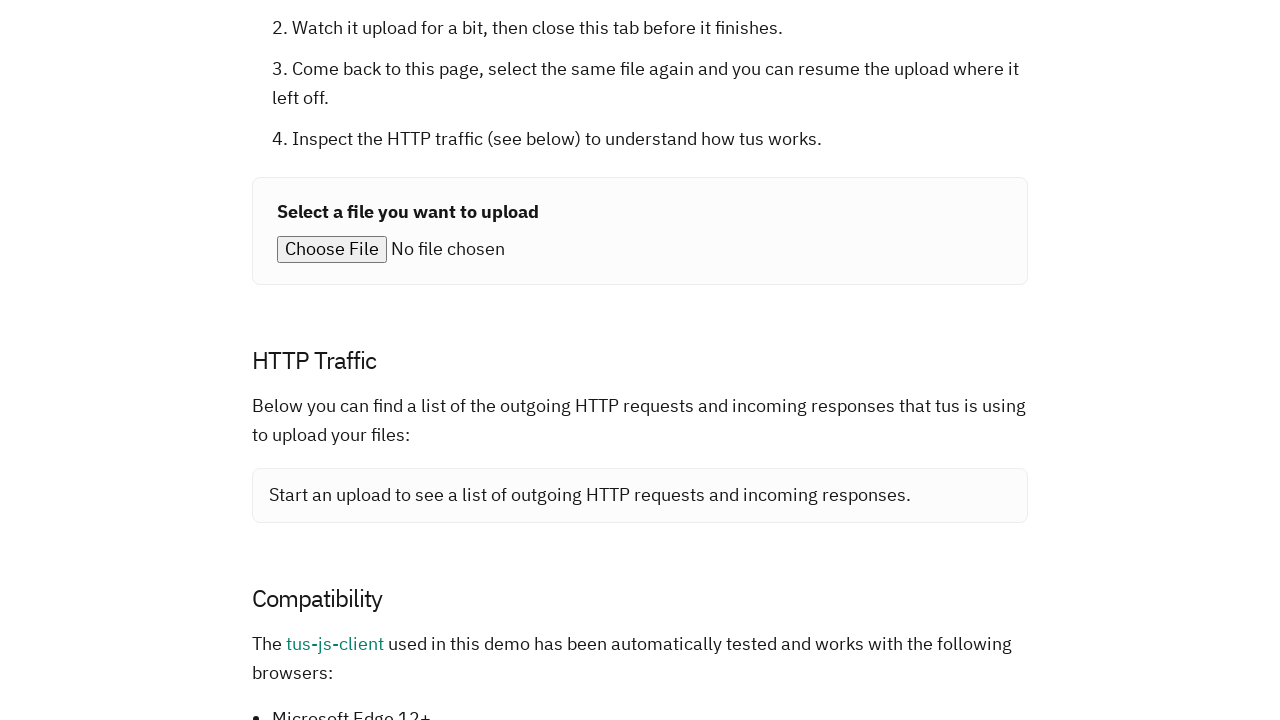

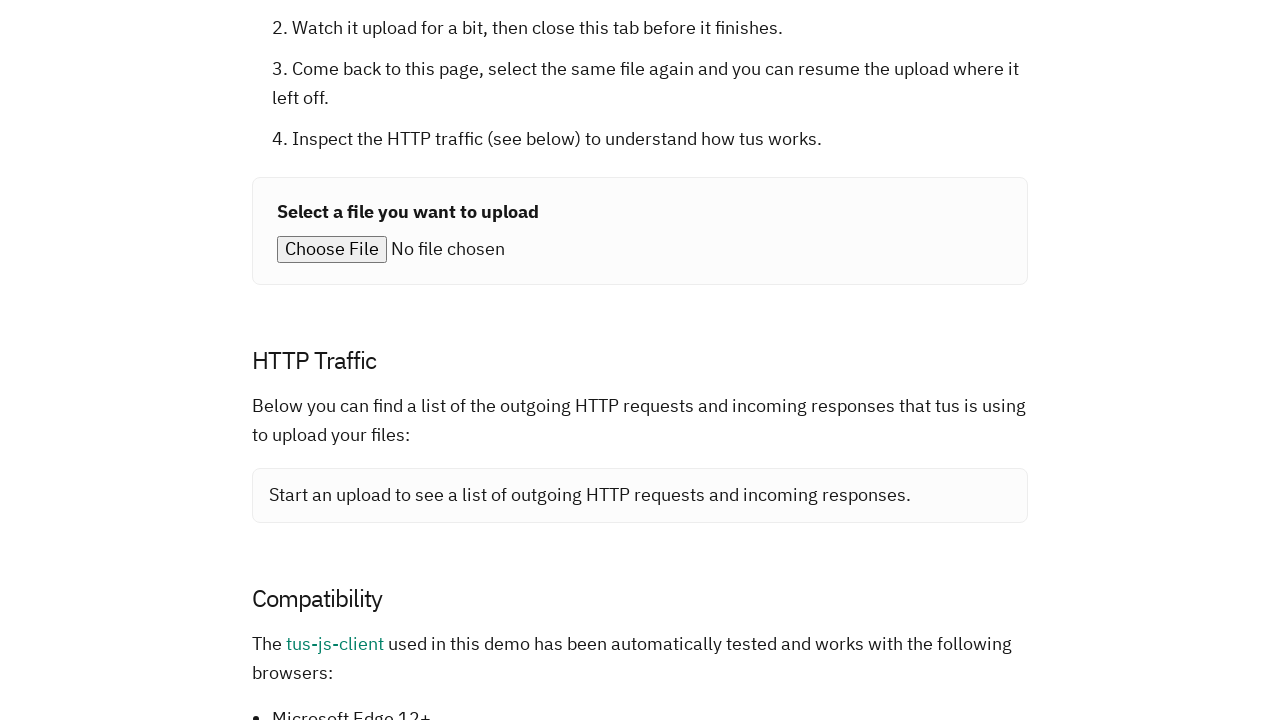